Opens signup popup, enters username, and closes the popup by clicking outside of it

Starting URL: https://www.demoblaze.com/

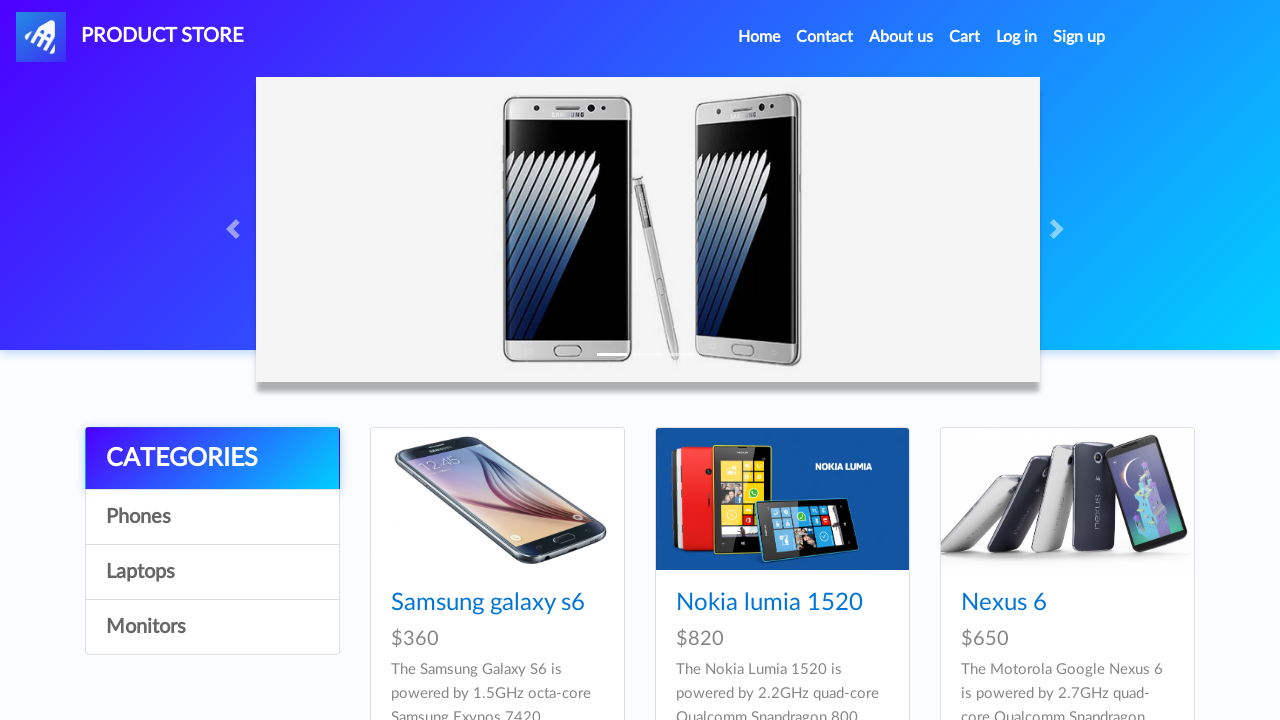

Clicked Sign up button to open signup popup at (1079, 37) on a#signin2.nav-link
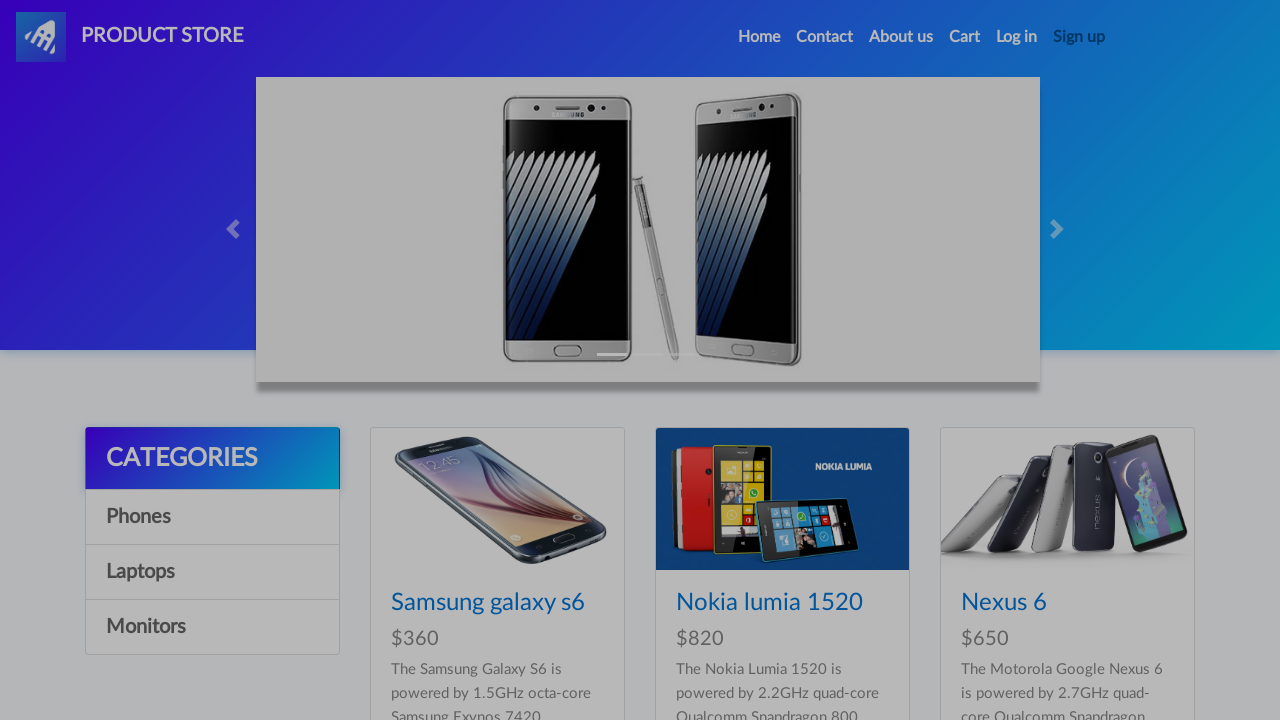

Username field became visible
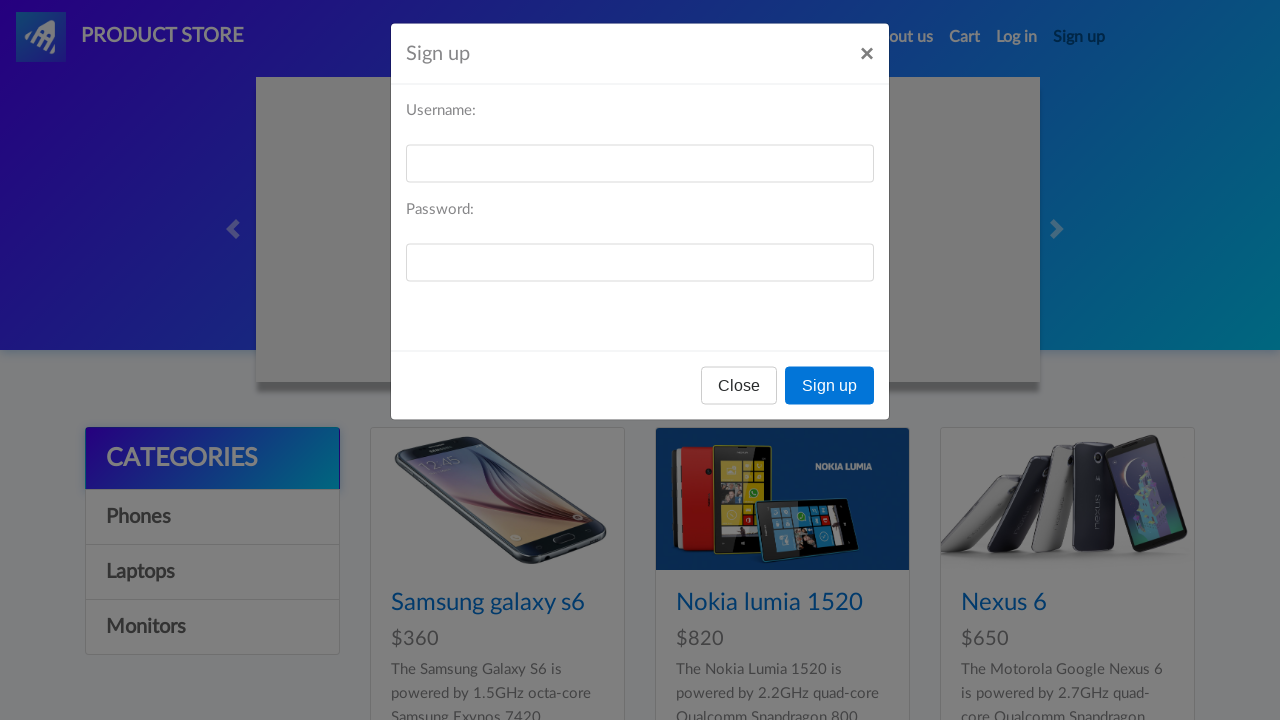

Entered 'TestUser' in username field on #sign-username
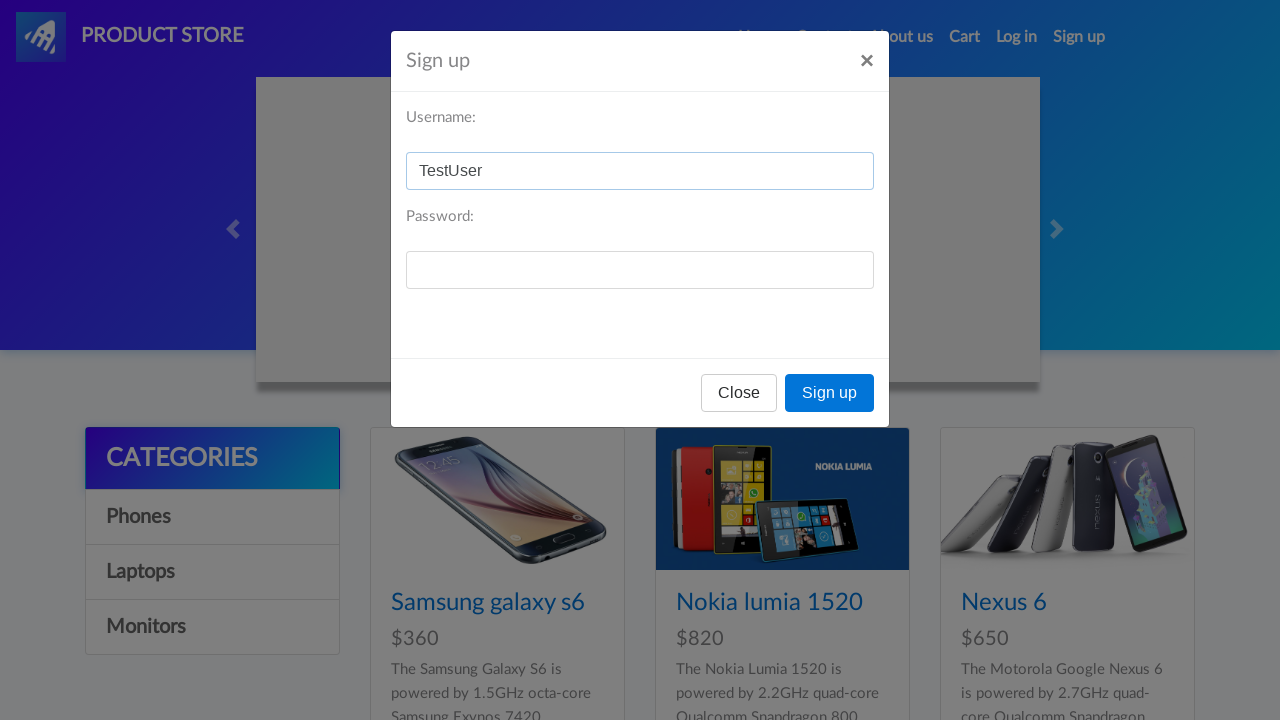

Clicked outside popup to close it at (1, 1)
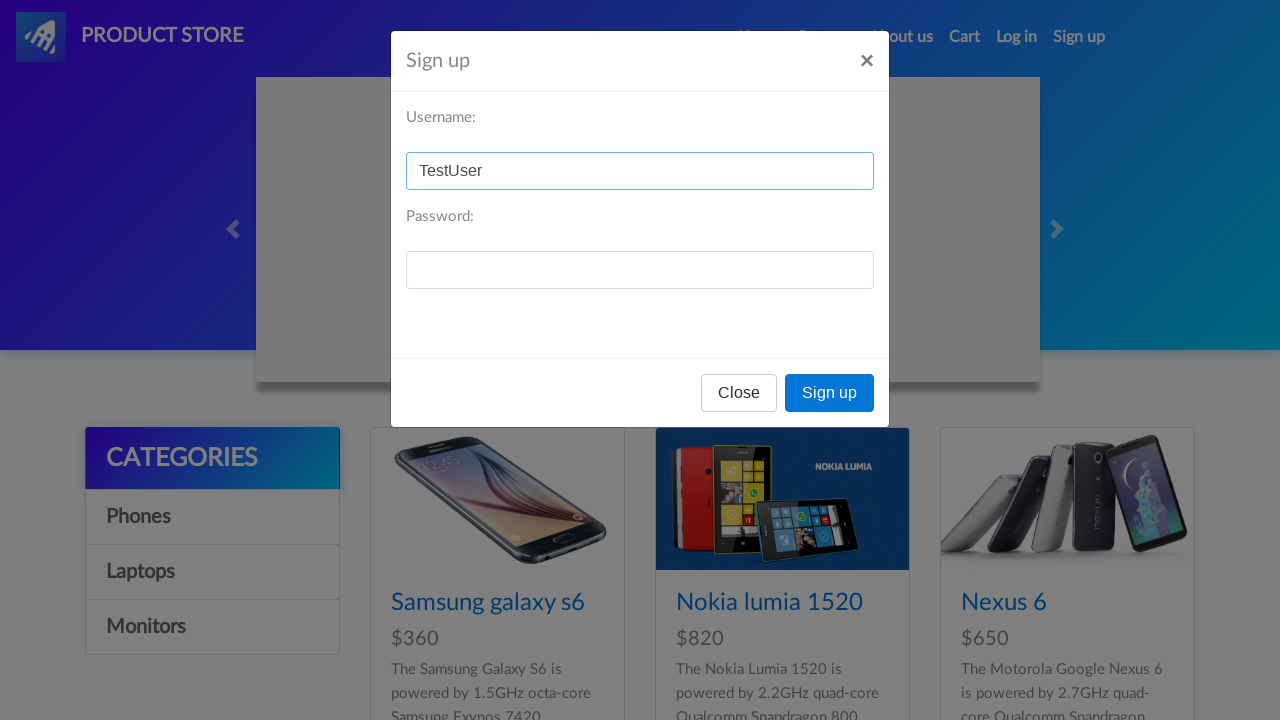

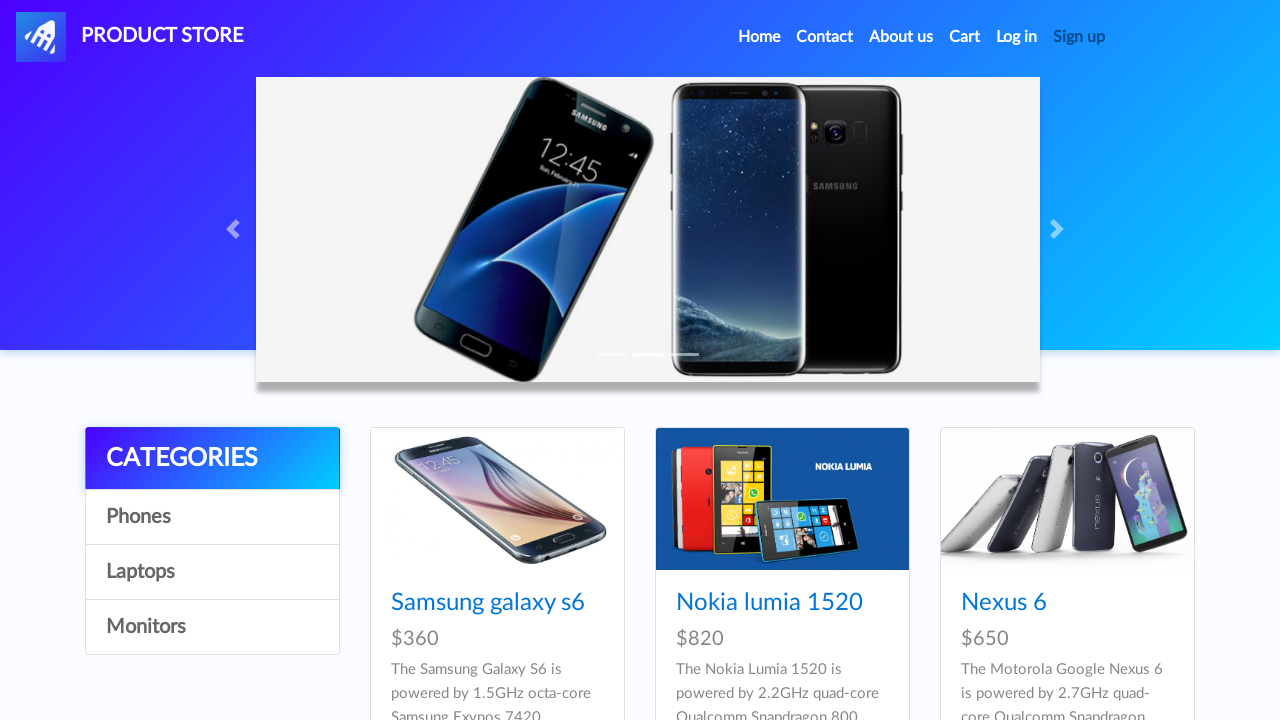